Verifies that the Gcores topics homepage loads correctly by checking the URL and page identifier attribute

Starting URL: https://www.gcores.com/topics/home

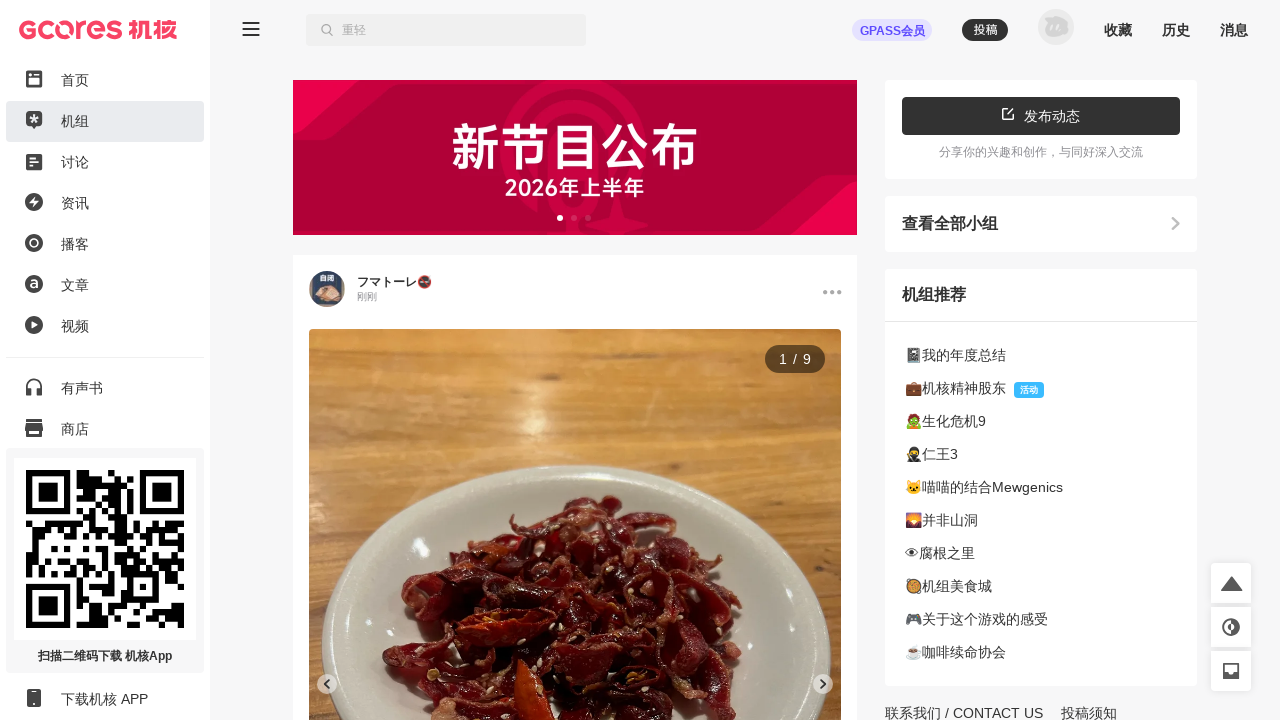

Main page container '#app_inner' loaded
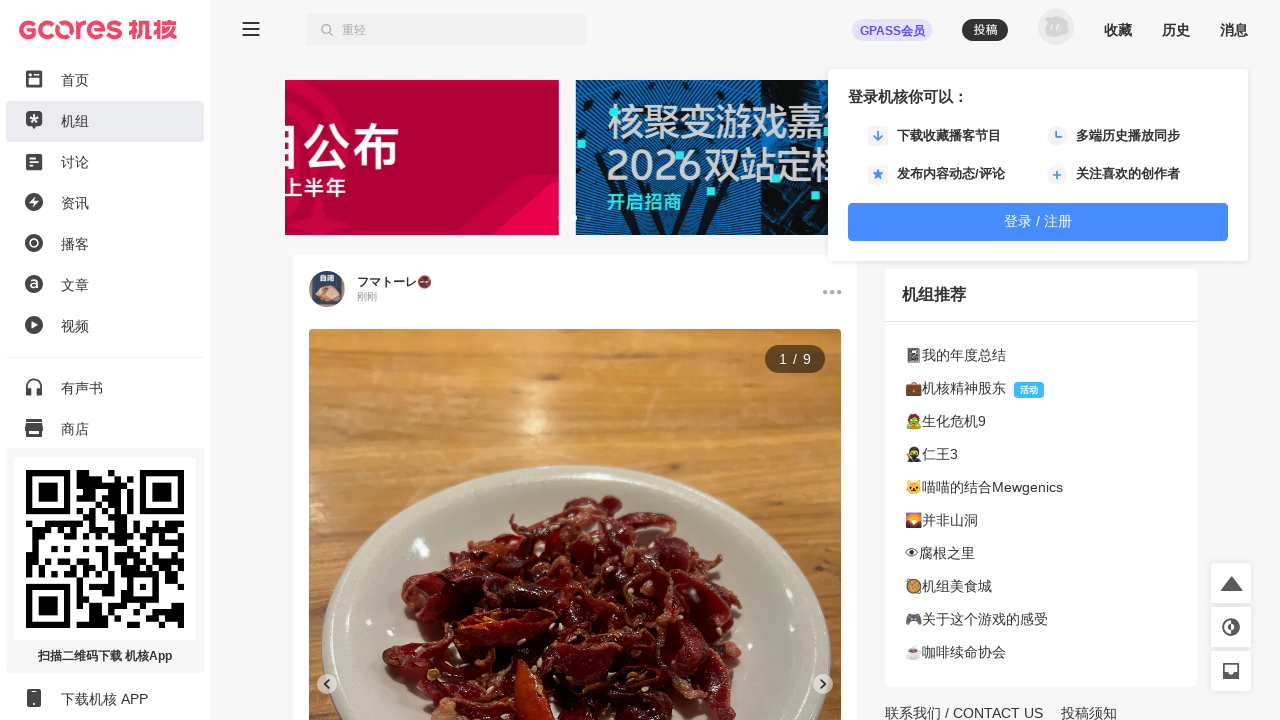

Located the main page container element
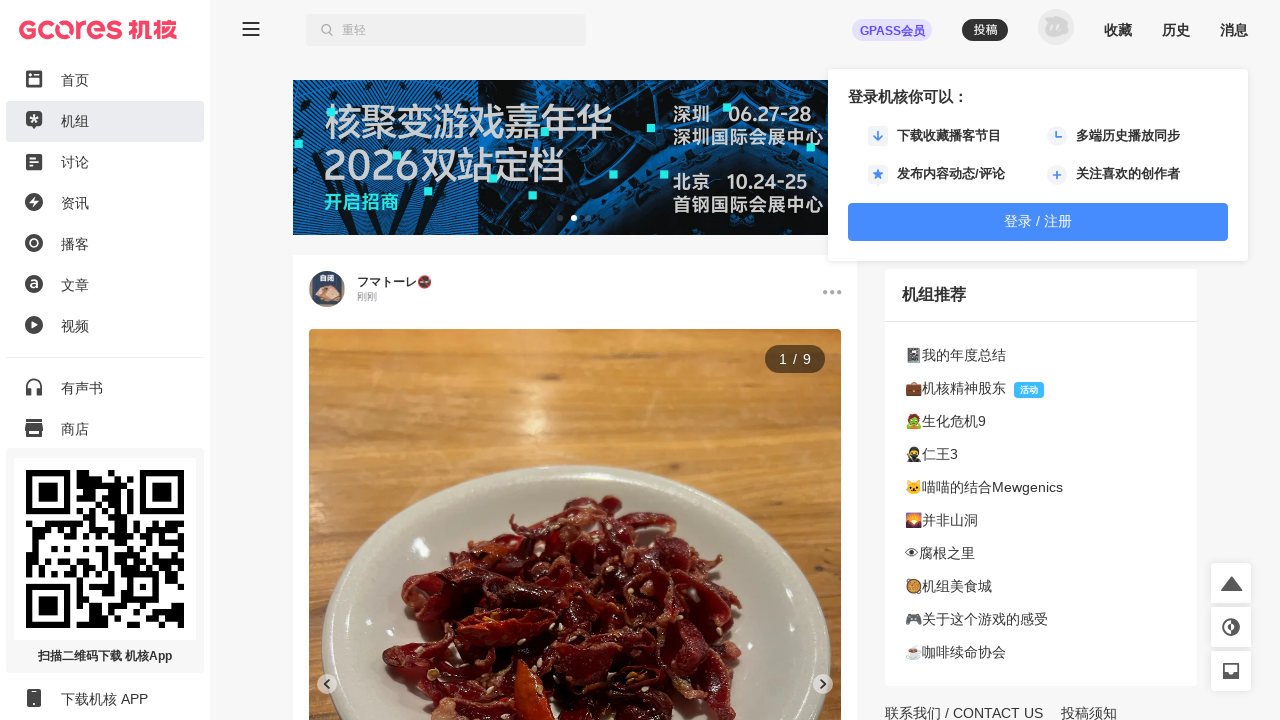

Retrieved data-page-name attribute value
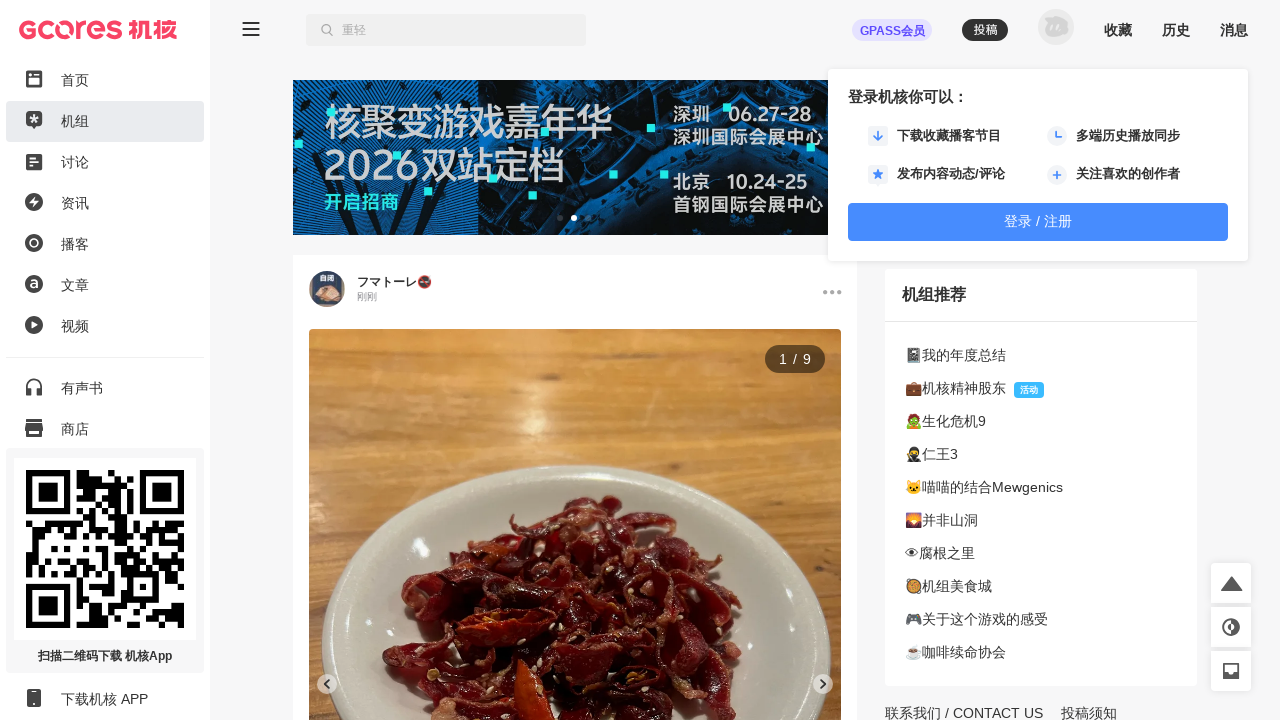

Verified that page identifier is 'topicsHome'
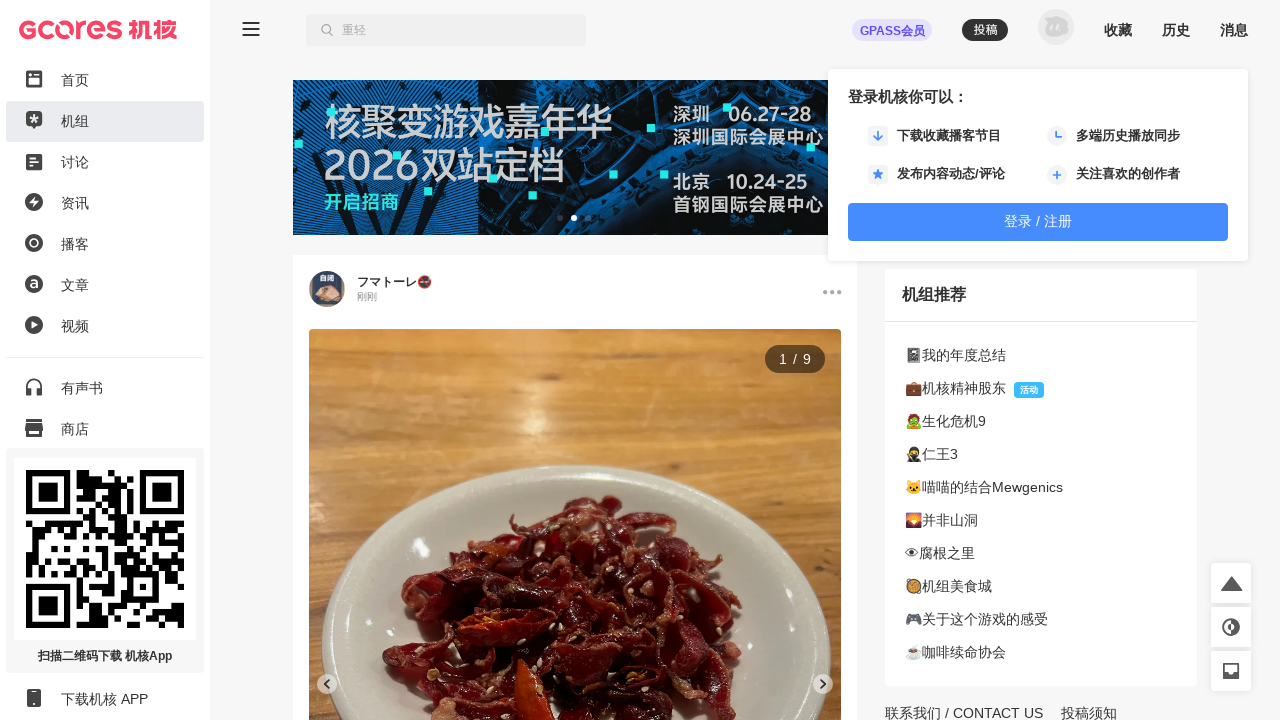

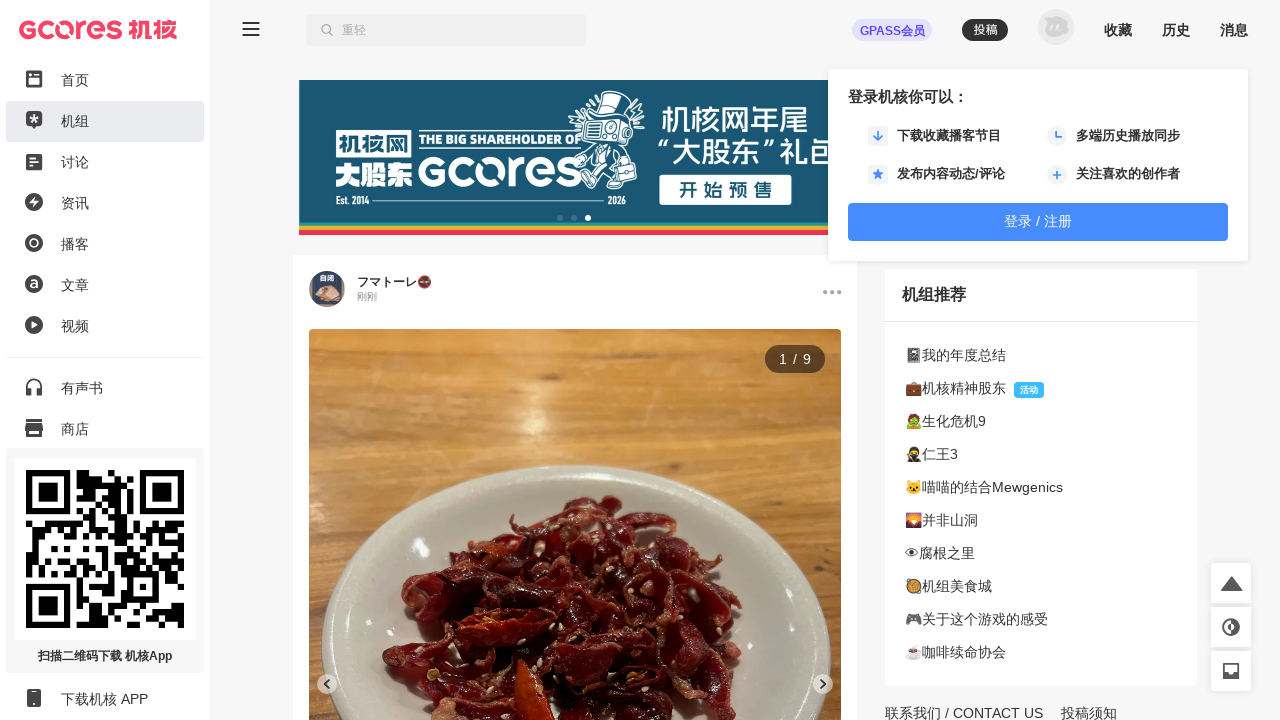